Navigates to Wise Quarter and verifies that the title contains "Wise Quarter"

Starting URL: https://www.wisequarter.com

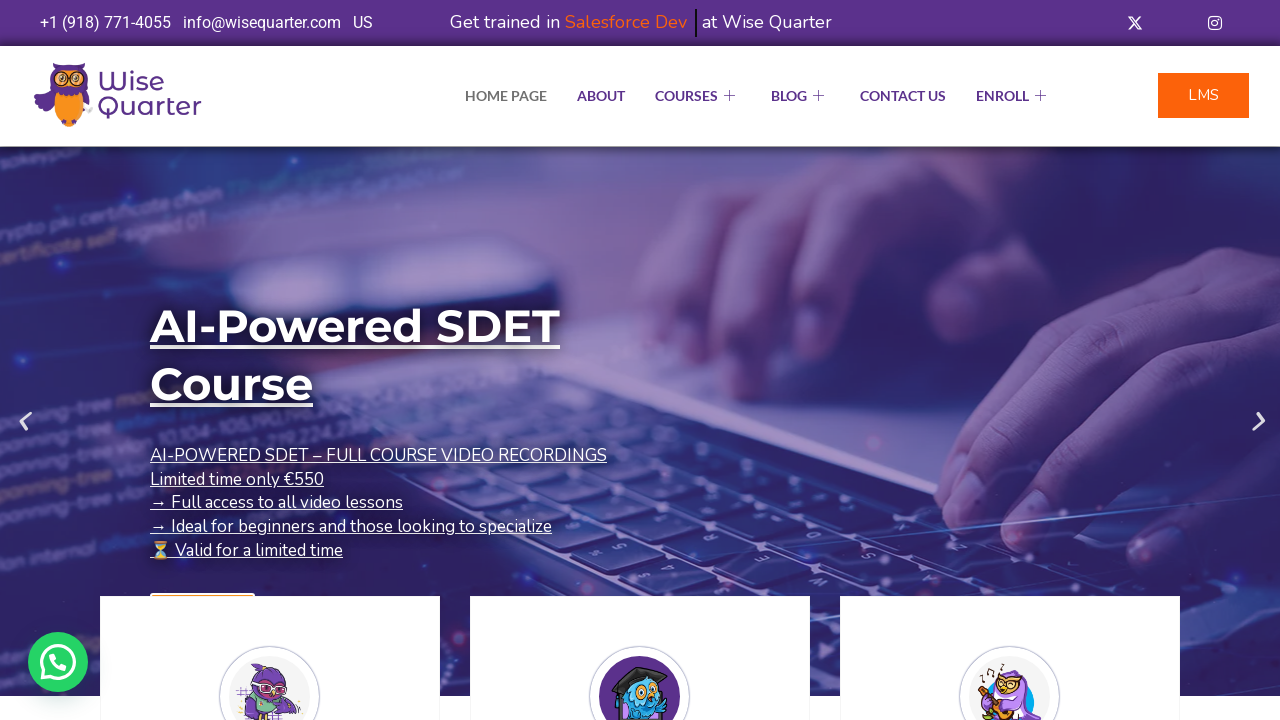

Navigated to https://www.wisequarter.com
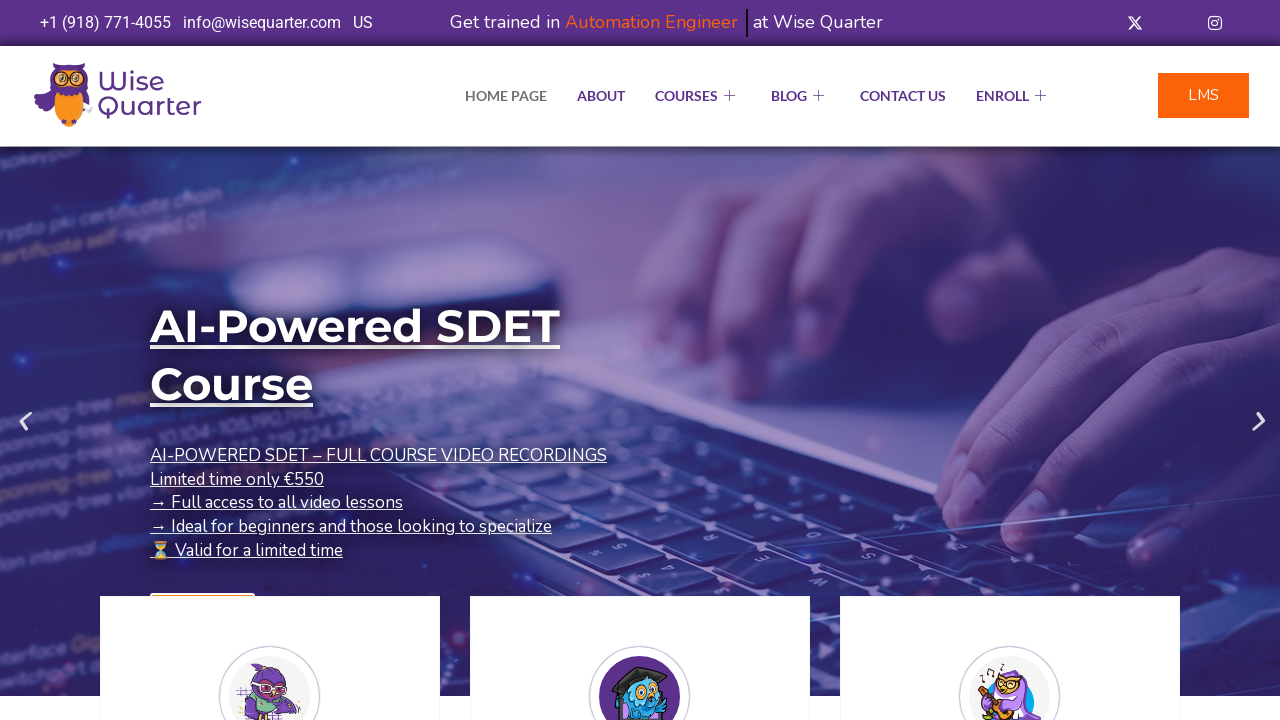

Retrieved page title: 'IT Bootcamp Courses, Online Classes - Wise Quarter Course'
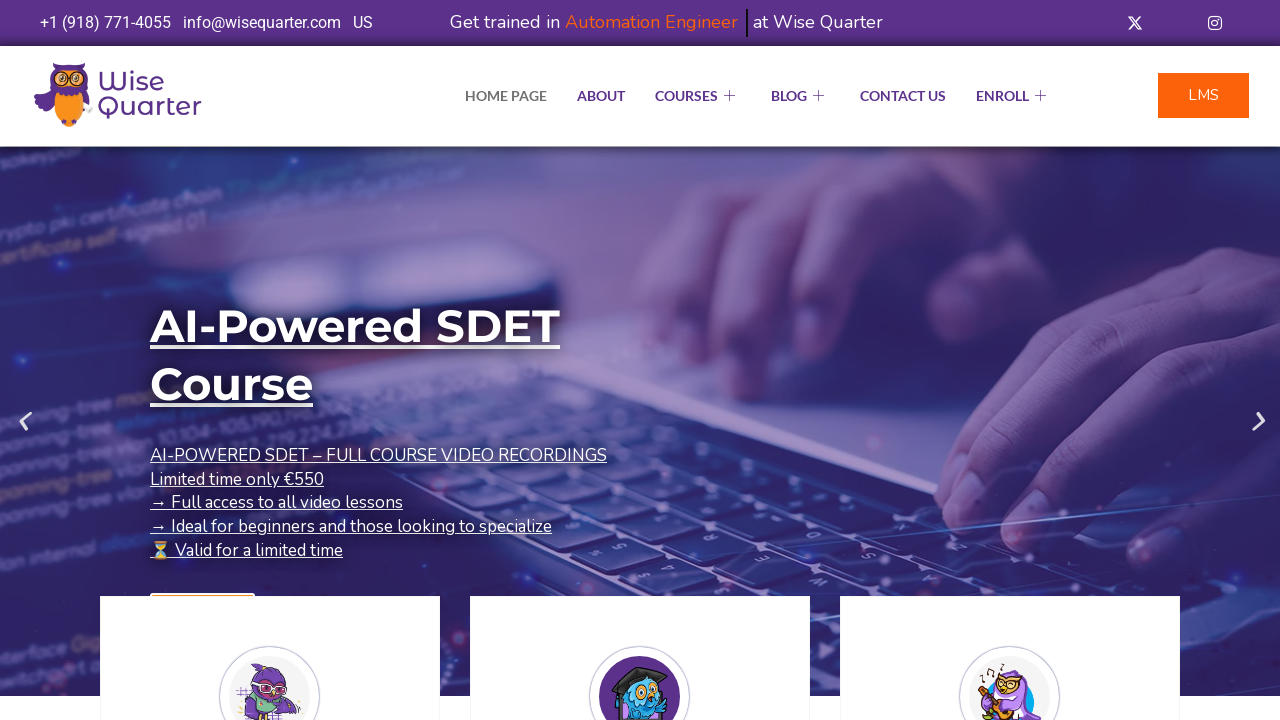

Verified that page title contains 'Wise Quarter'
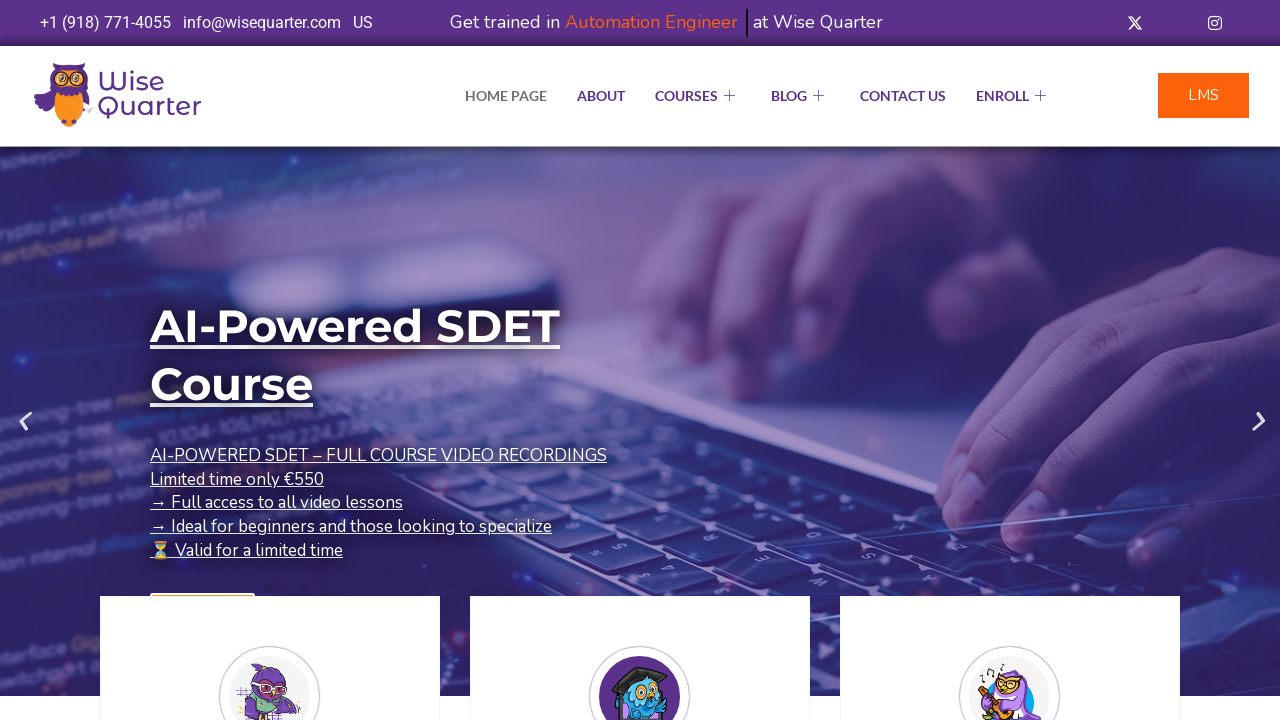

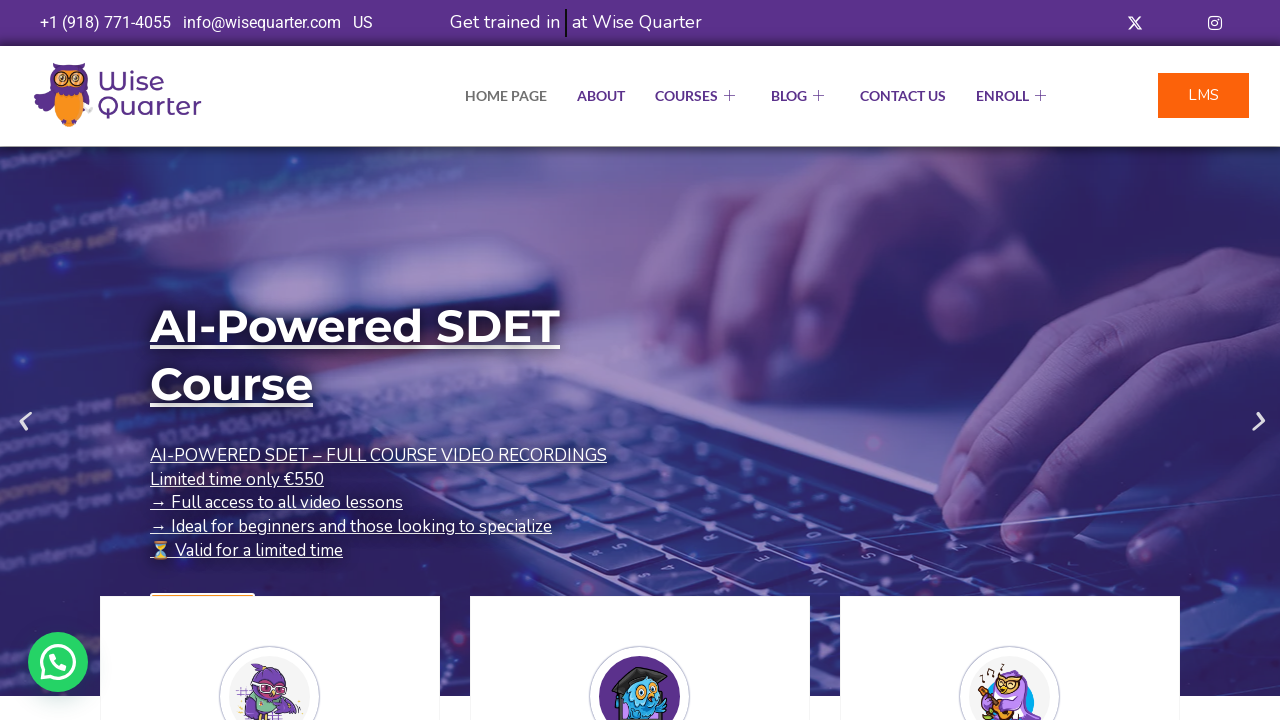